Navigates to the OrangeHRM demo site and maximizes the browser window to verify the page loads successfully.

Starting URL: https://opensource-demo.orangehrmlive.com/

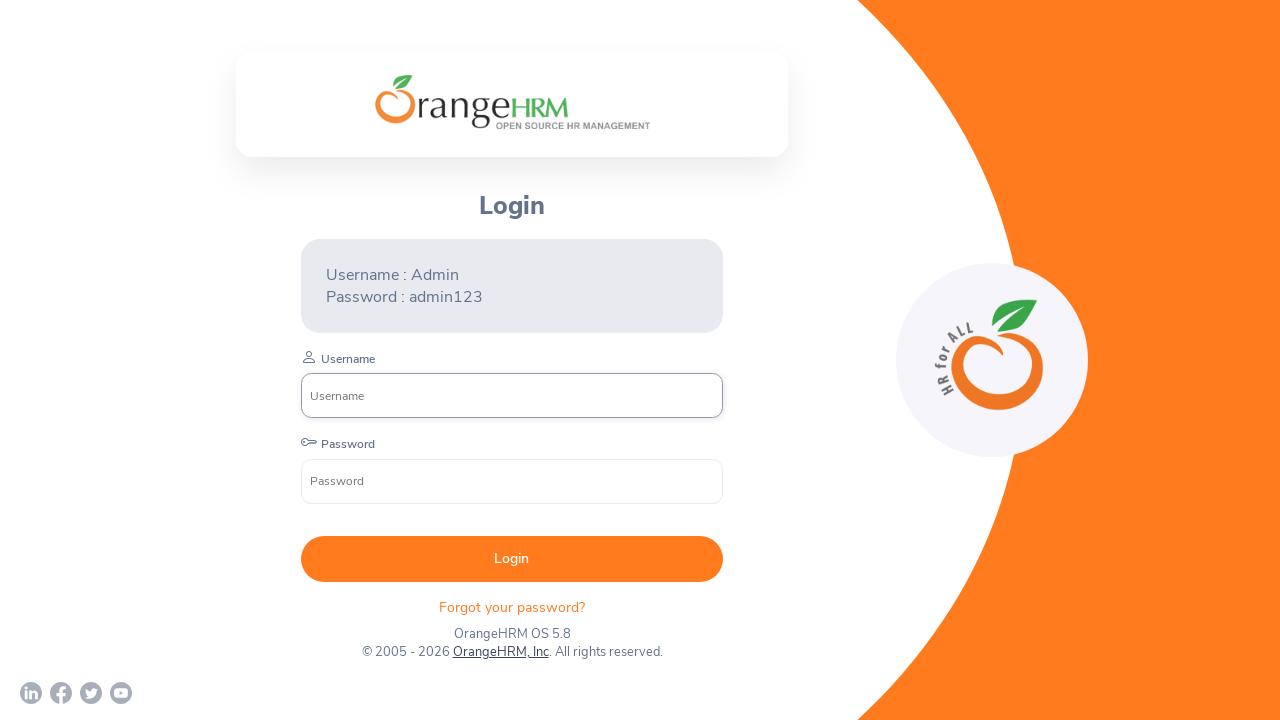

Waited for page to reach domcontentloaded state on OrangeHRM demo site
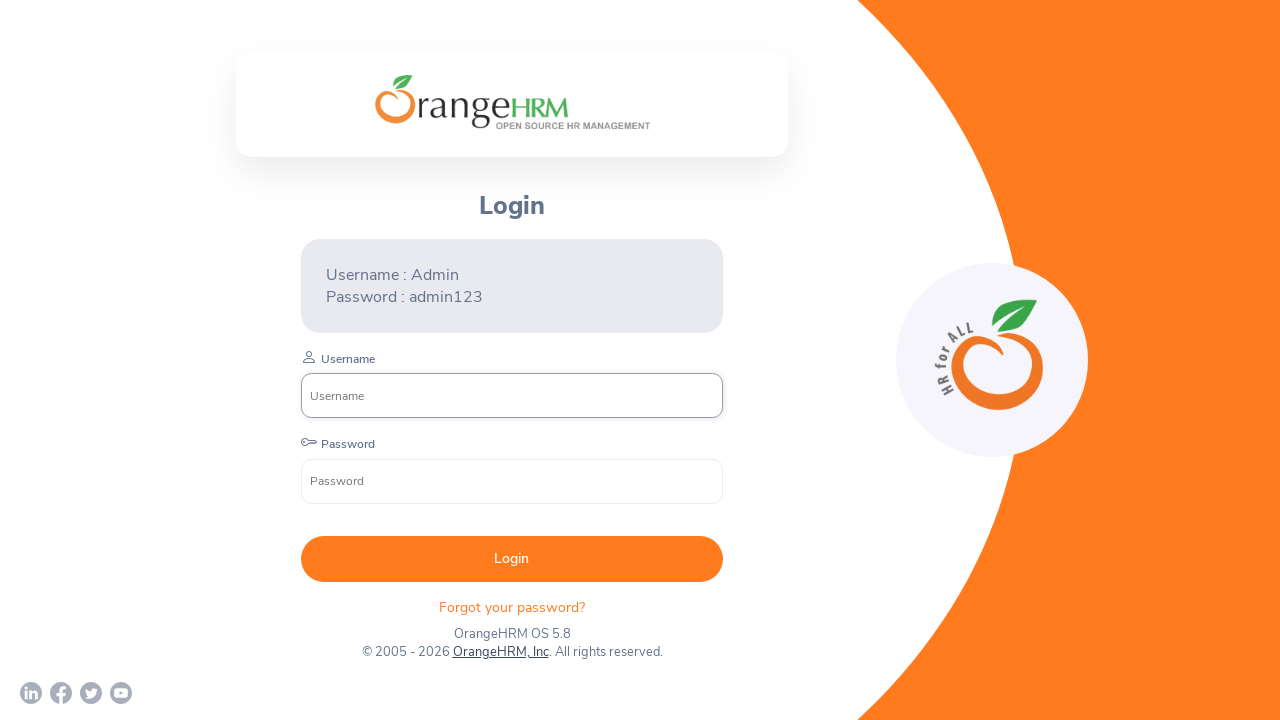

Maximized browser window to 1920x1080
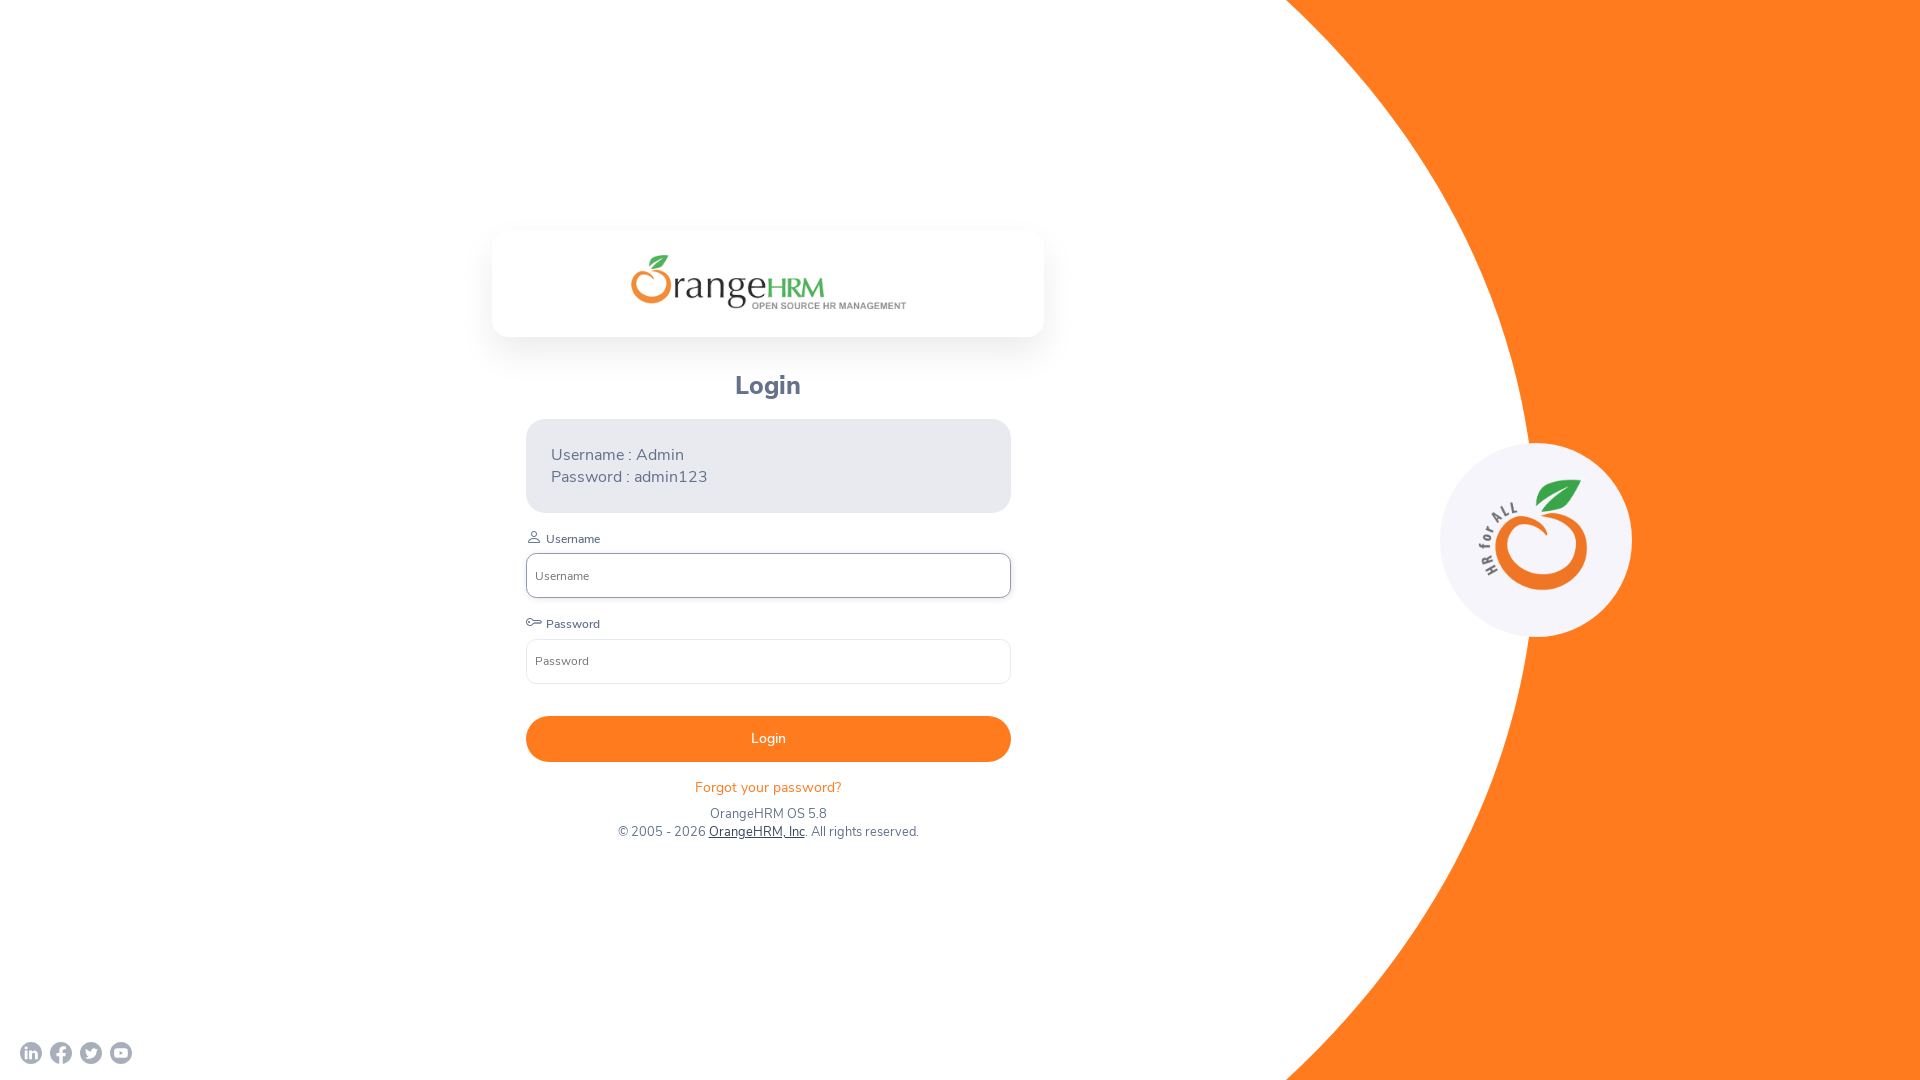

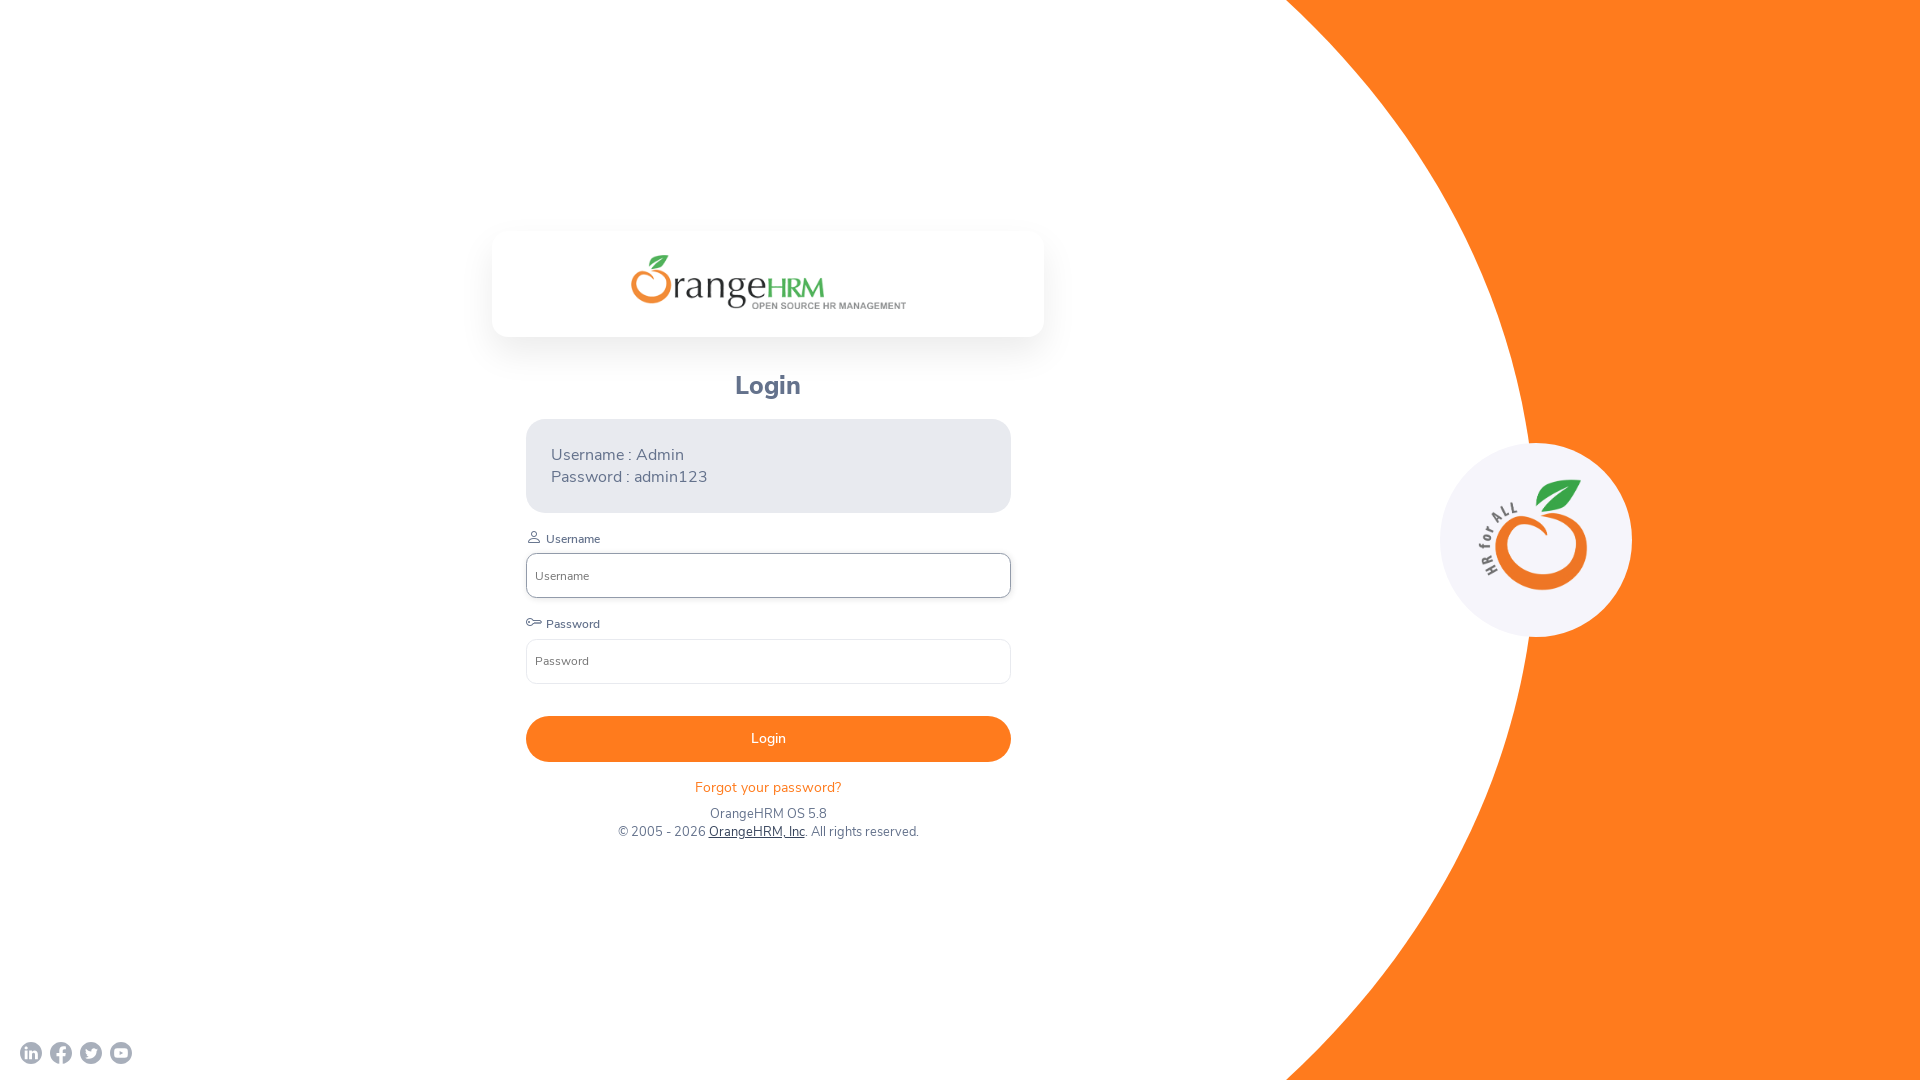